Tests the dynamic loading page by clicking a start button and waiting for a "Hello World!" message to appear after content loads dynamically.

Starting URL: http://the-internet.herokuapp.com/dynamic_loading/2

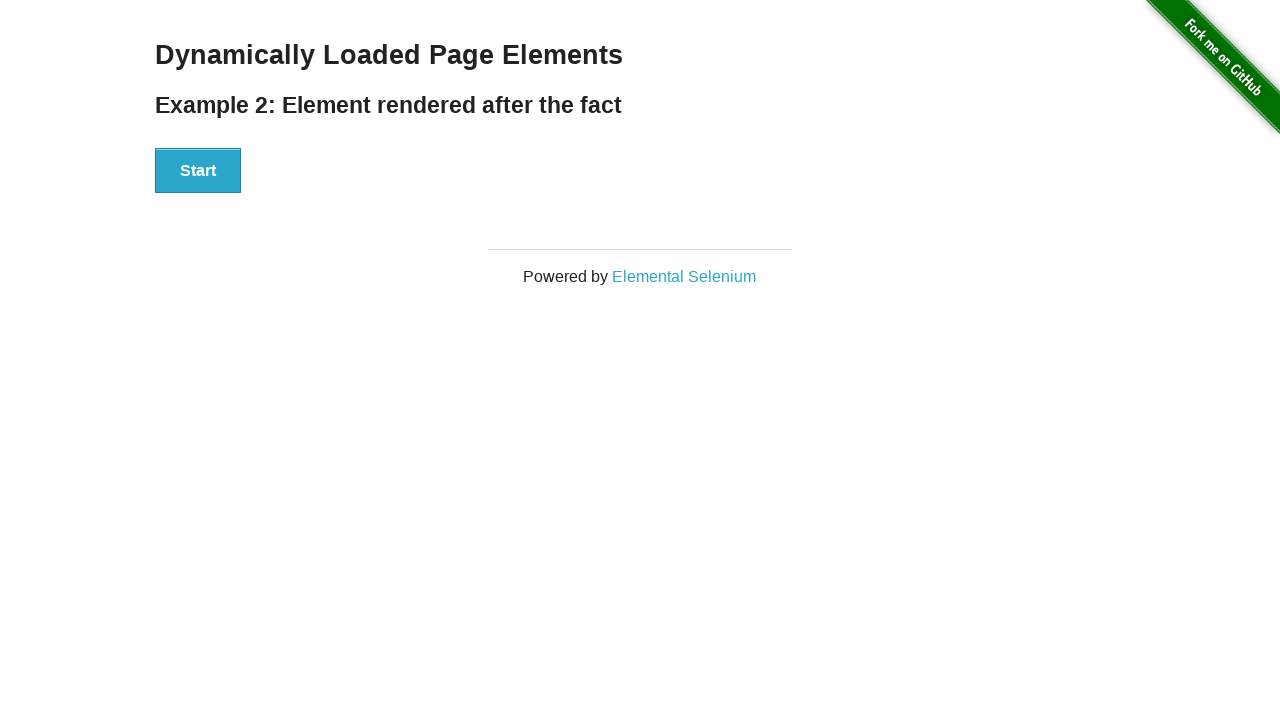

Clicked start button to trigger dynamic loading at (198, 171) on #start button
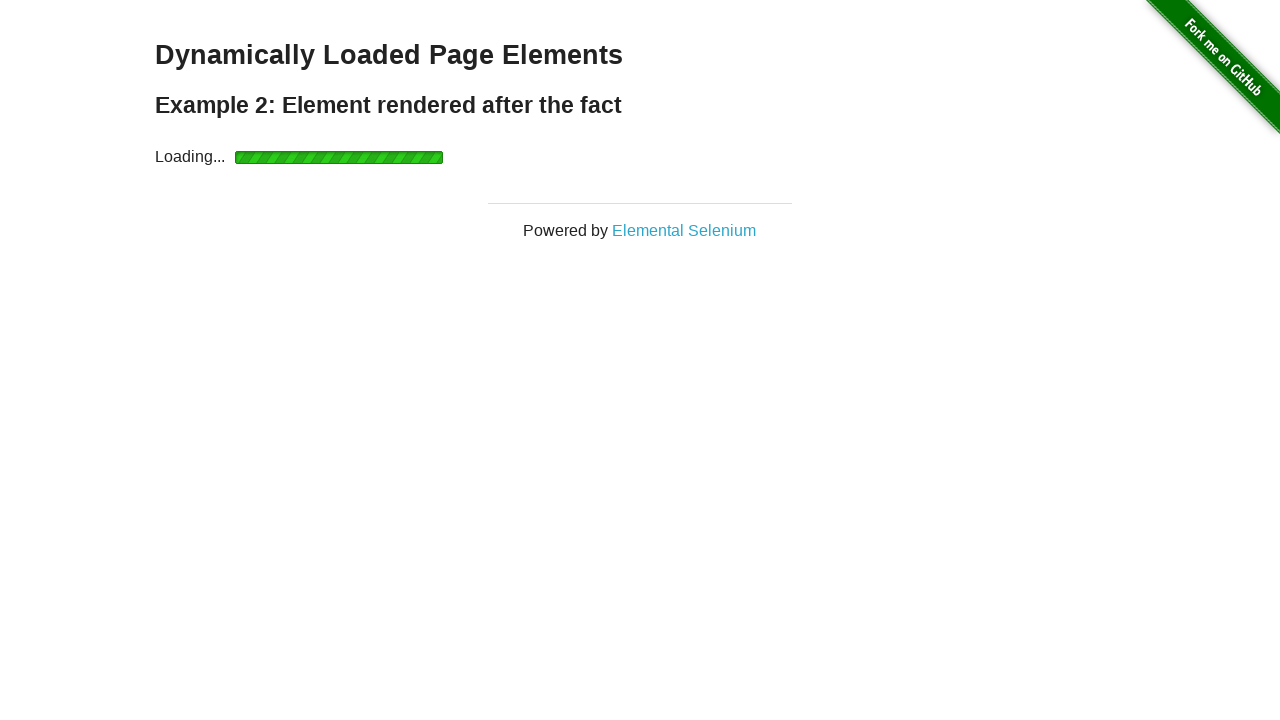

Waited for finish element to become visible after dynamic content loaded
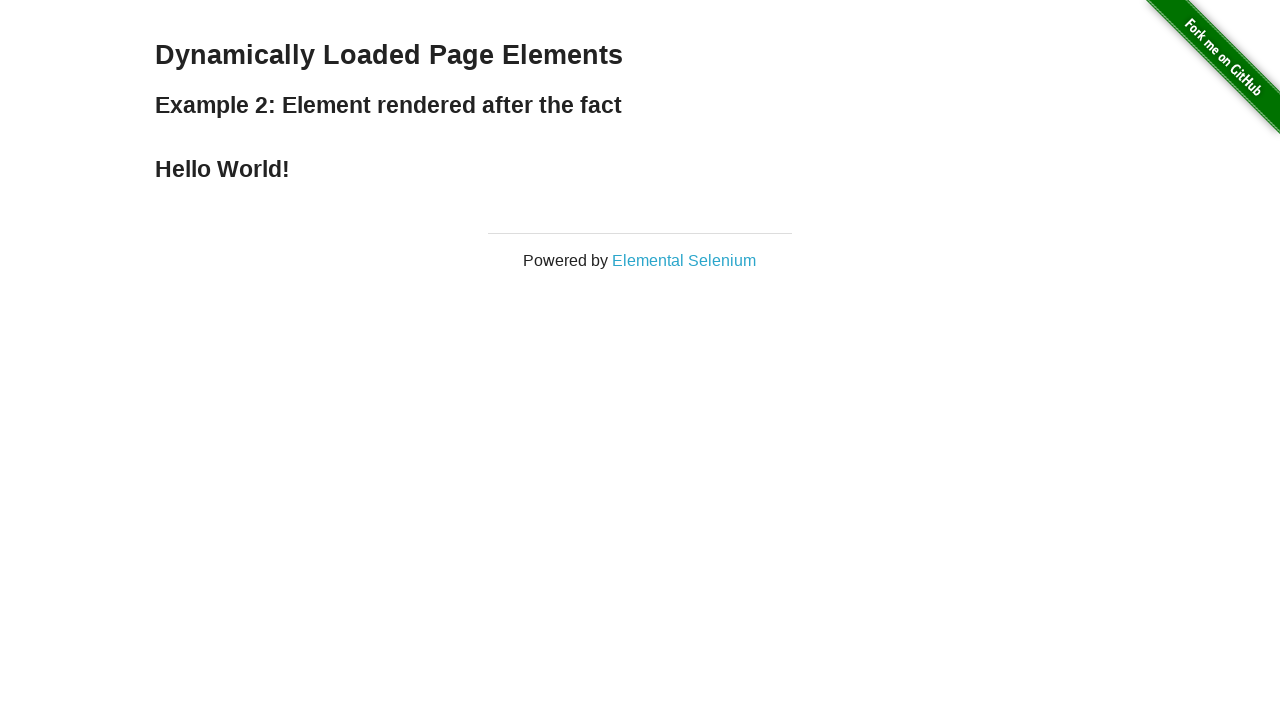

Retrieved text content from finish element
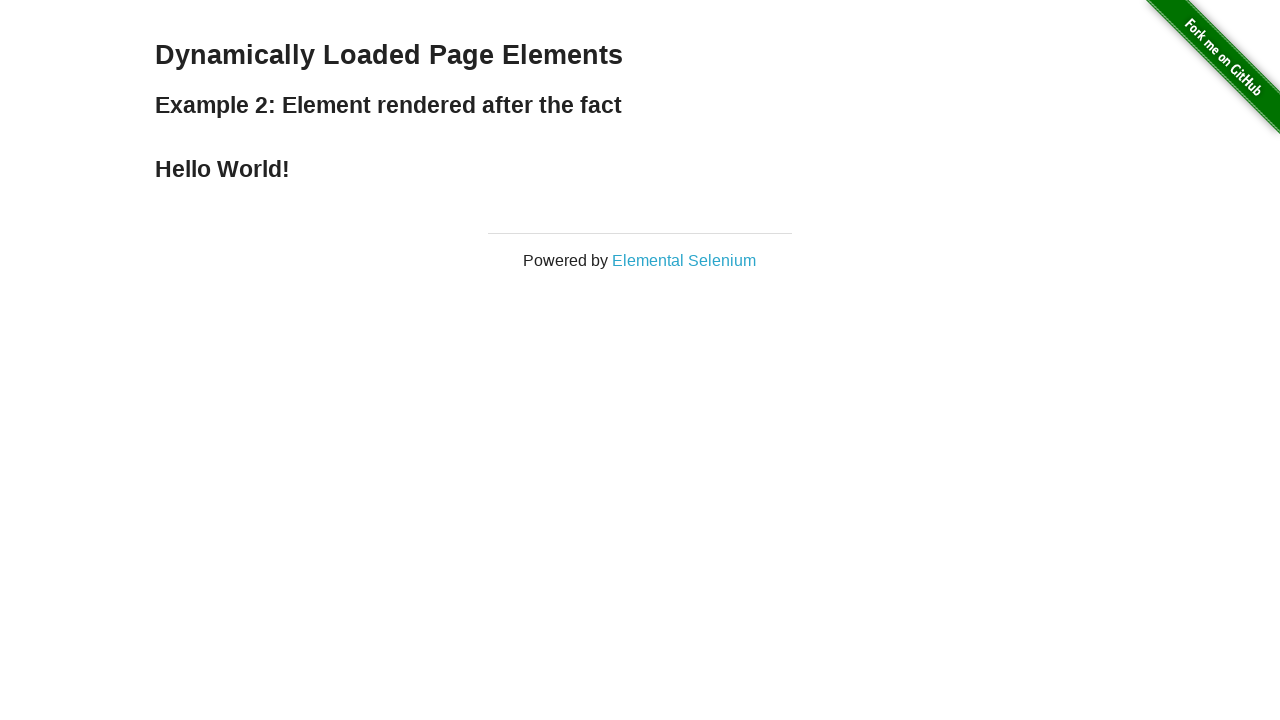

Verified finish text equals 'Hello World!' - assertion passed
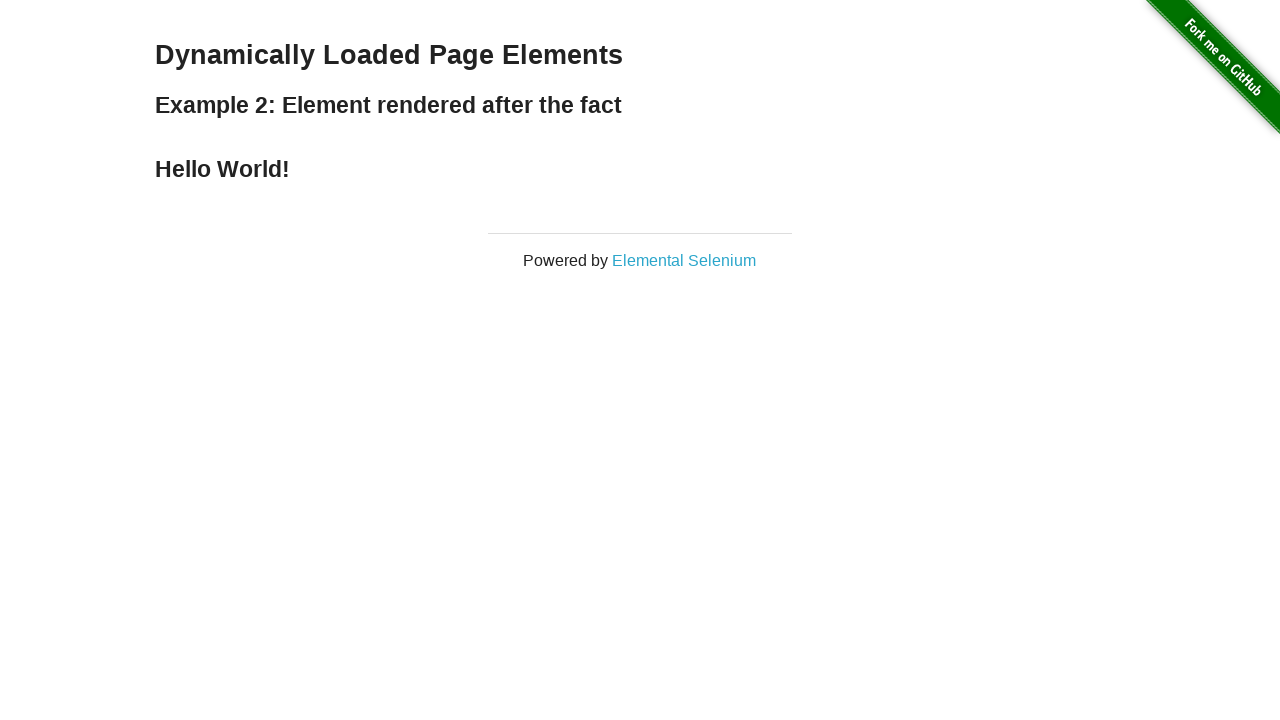

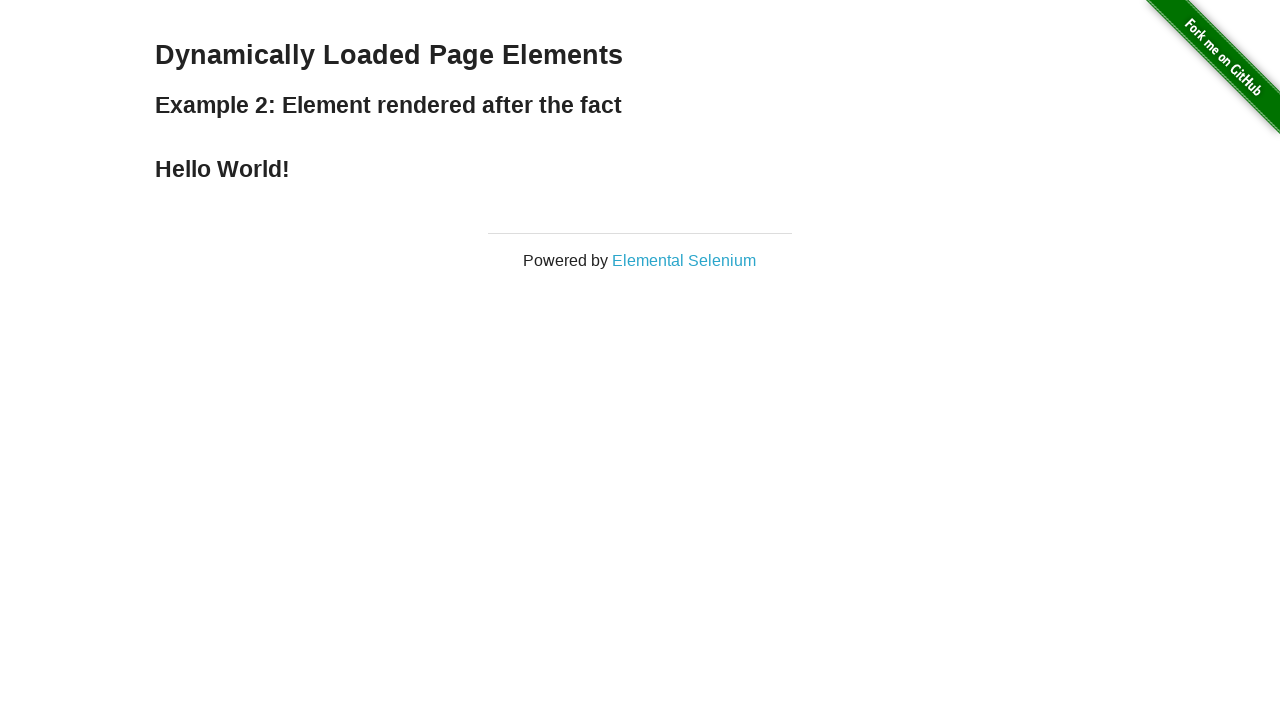